Navigates to pudelek.pl and verifies the page title

Starting URL: https://www.pudelek.pl/

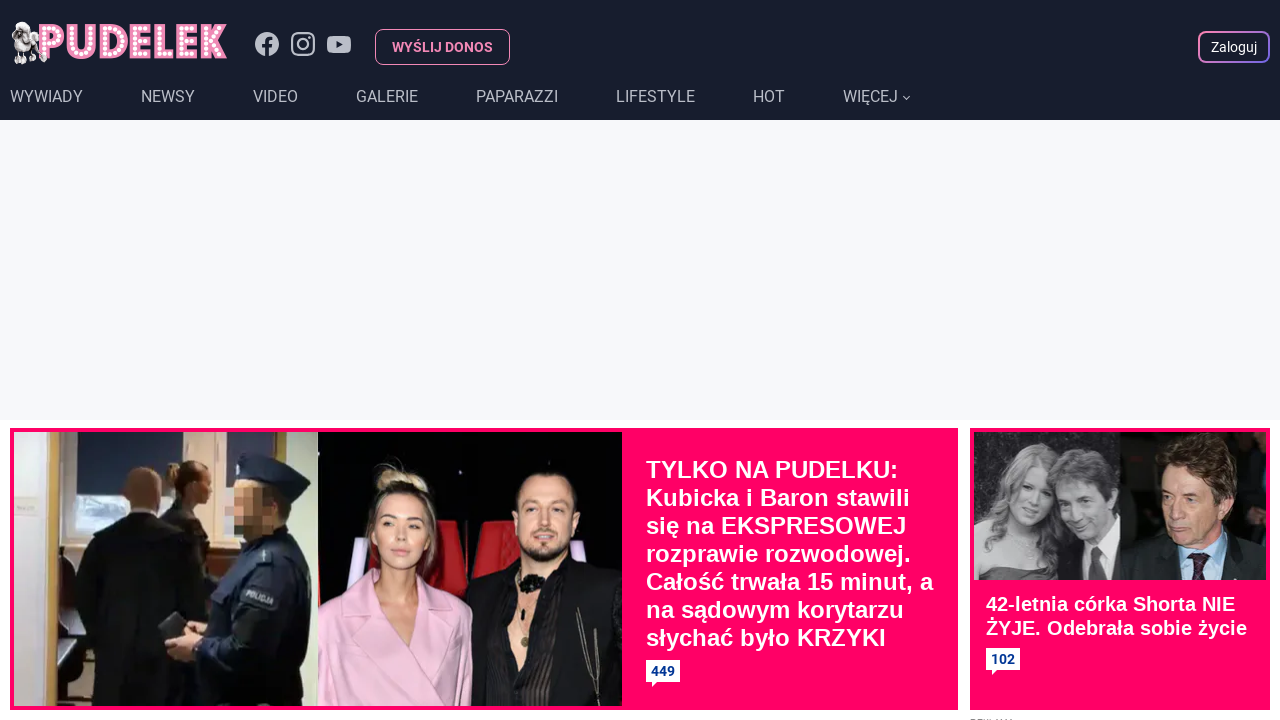

Navigated to https://www.pudelek.pl/
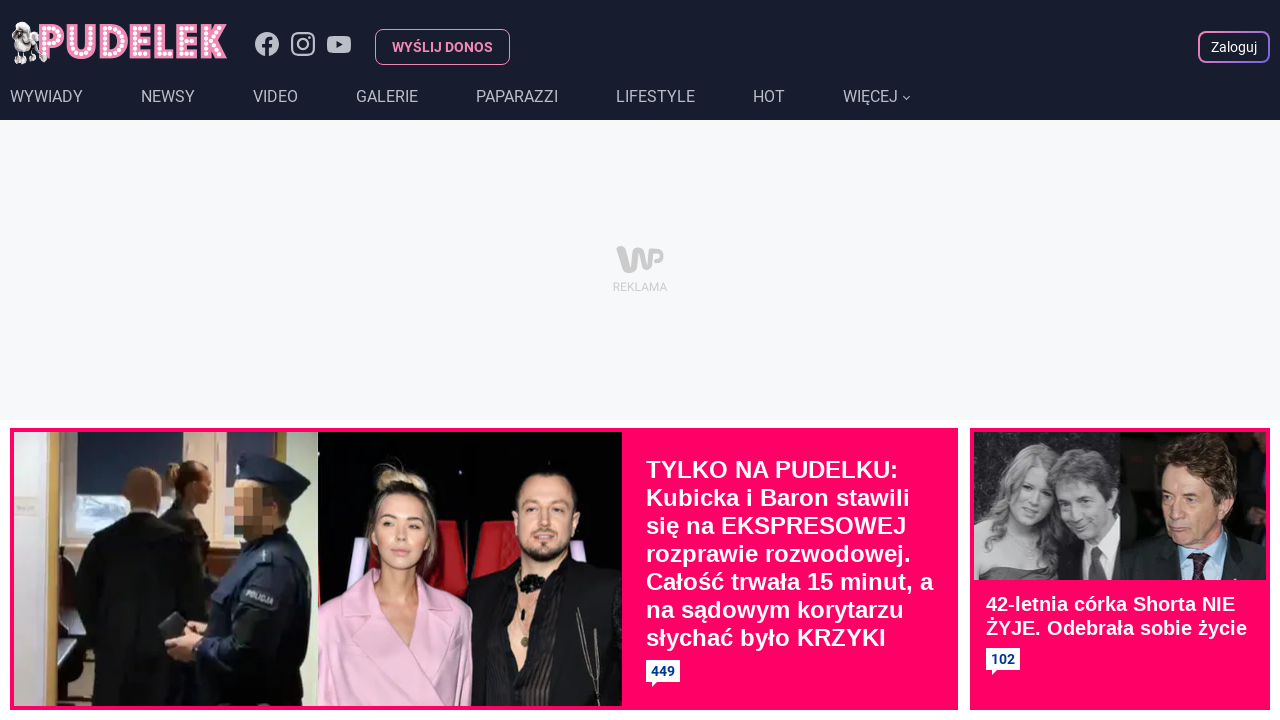

Retrieved page title
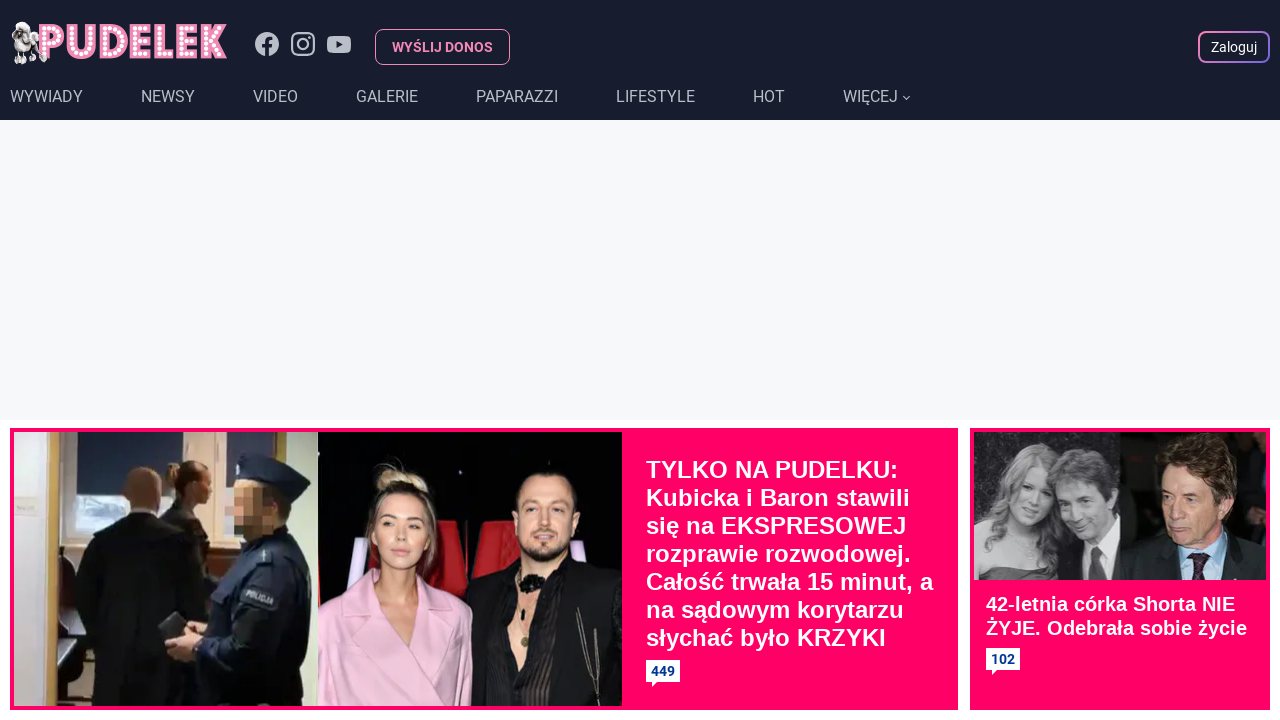

Set expected title value
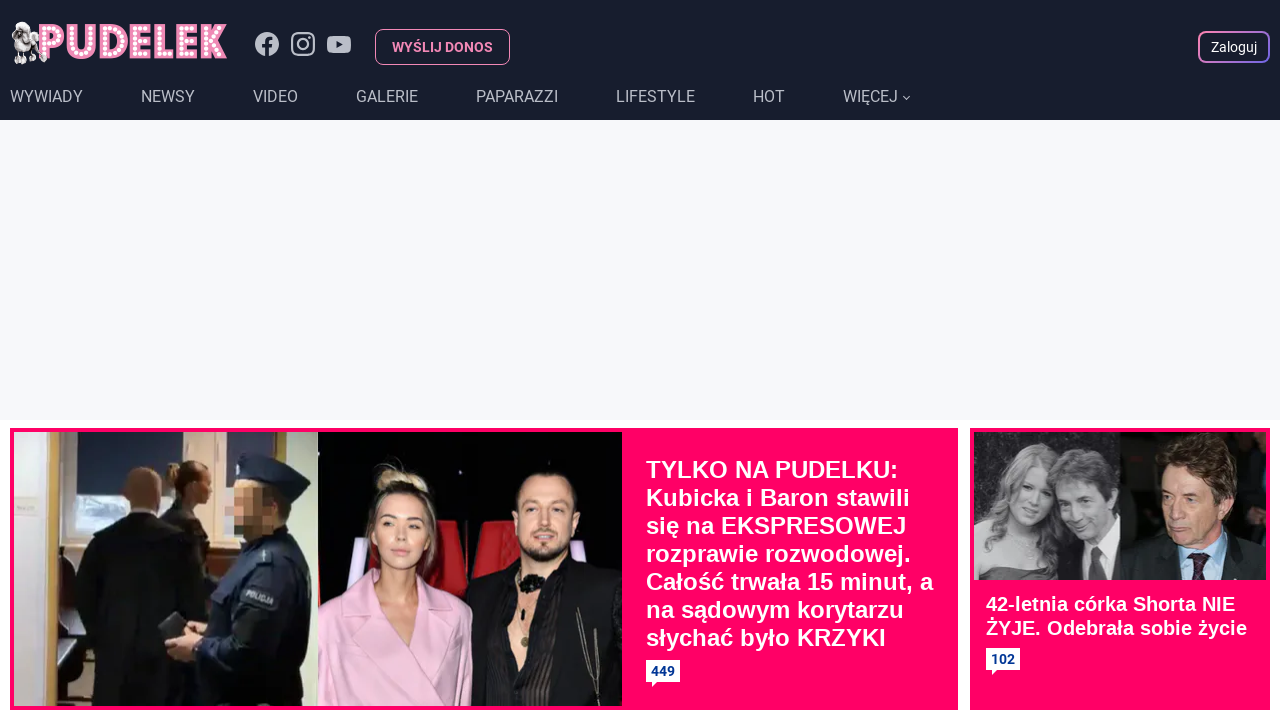

Verified page title matches expected value
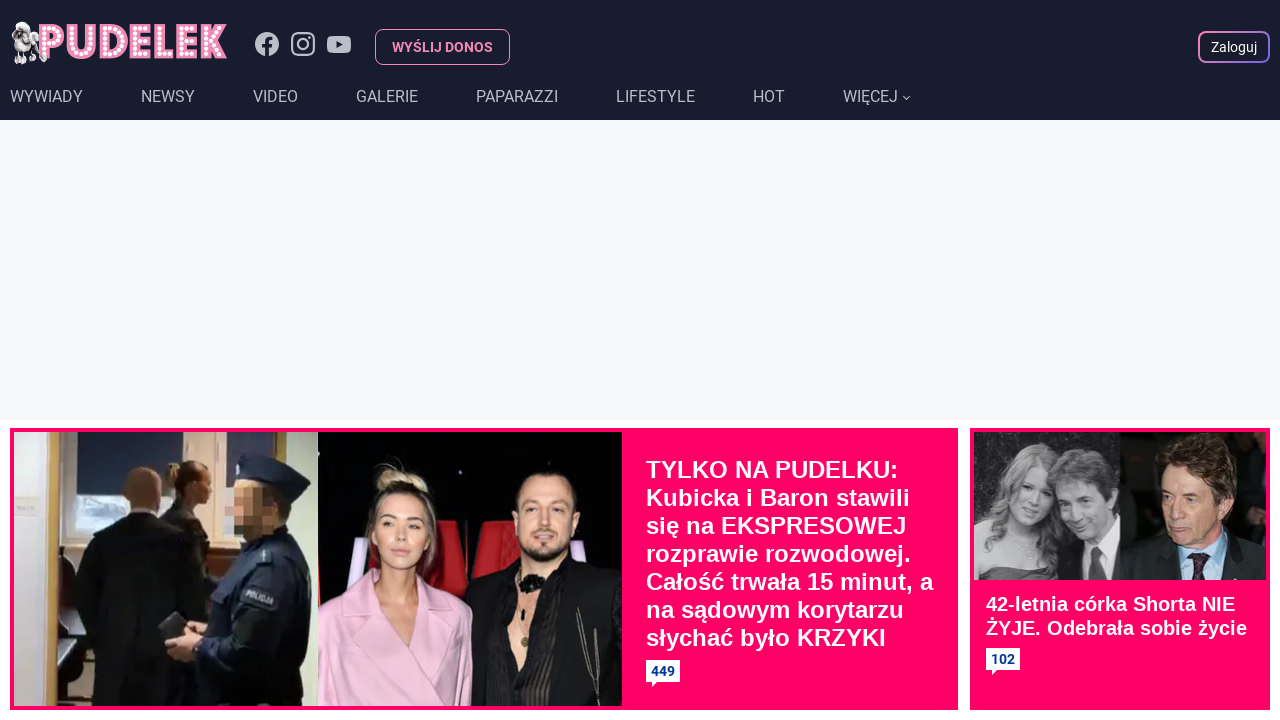

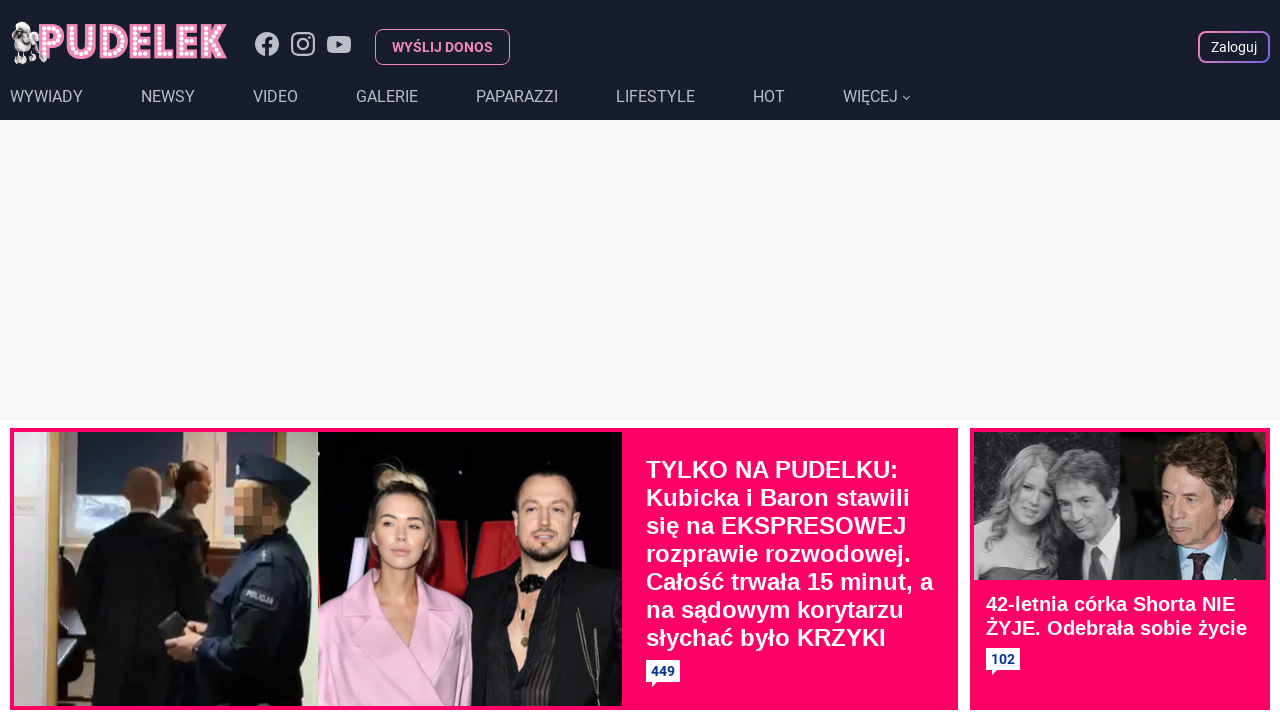